Tests navigation to the web form page by clicking a link and verifying the URL and page title are correct

Starting URL: https://bonigarcia.dev/selenium-webdriver-java/

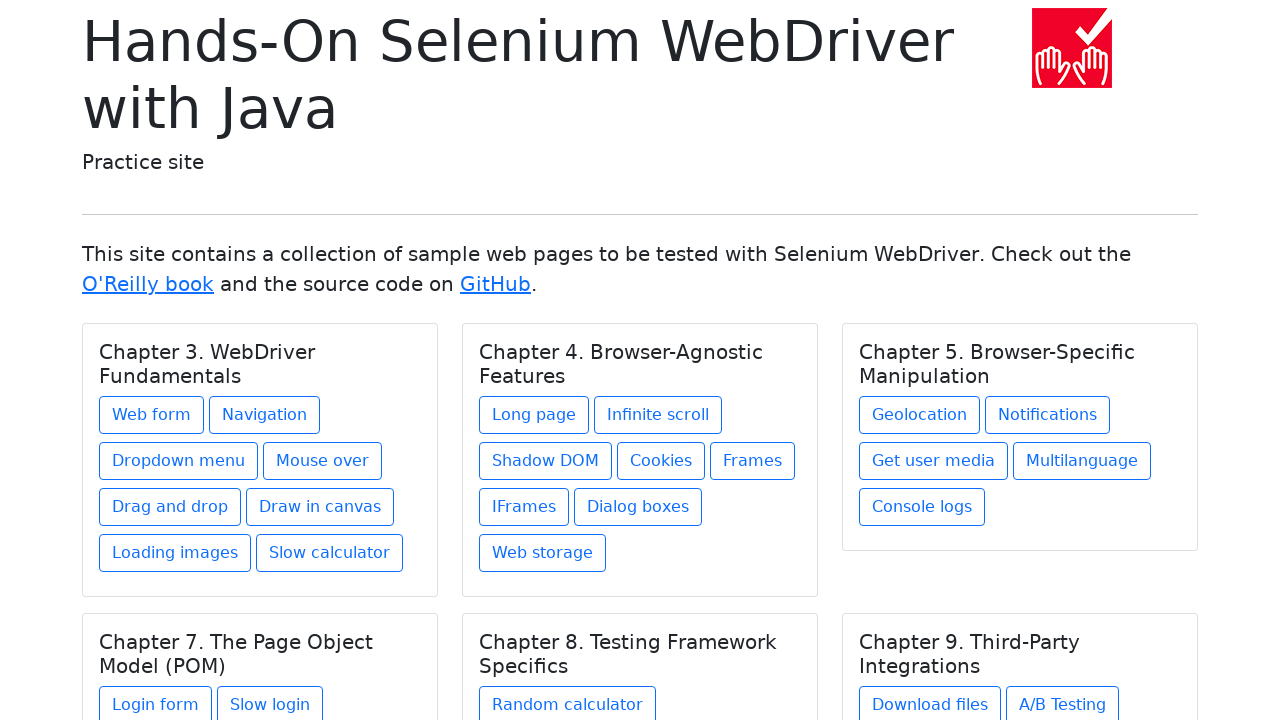

Clicked on the web-form link under Chapter 3 section at (152, 415) on xpath=//h5[text()='Chapter 3. WebDriver Fundamentals']/../a[contains(@href, 'web
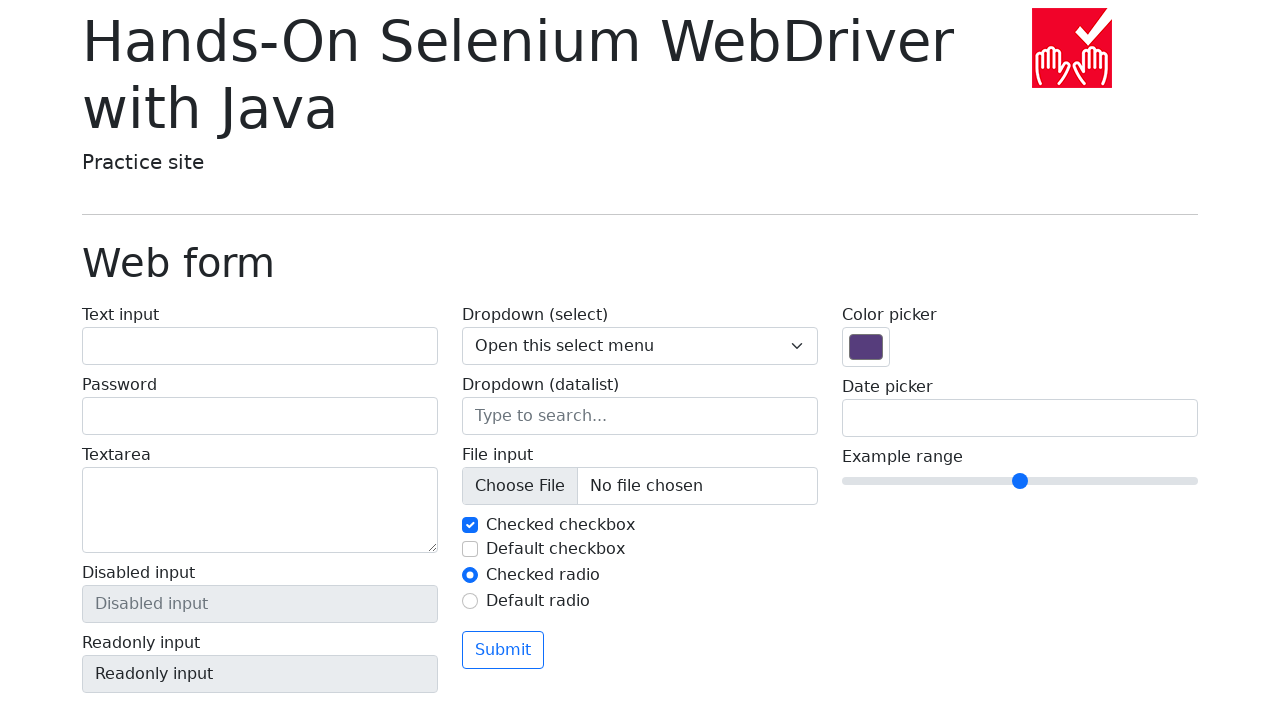

Waited for navigation to web-form.html page
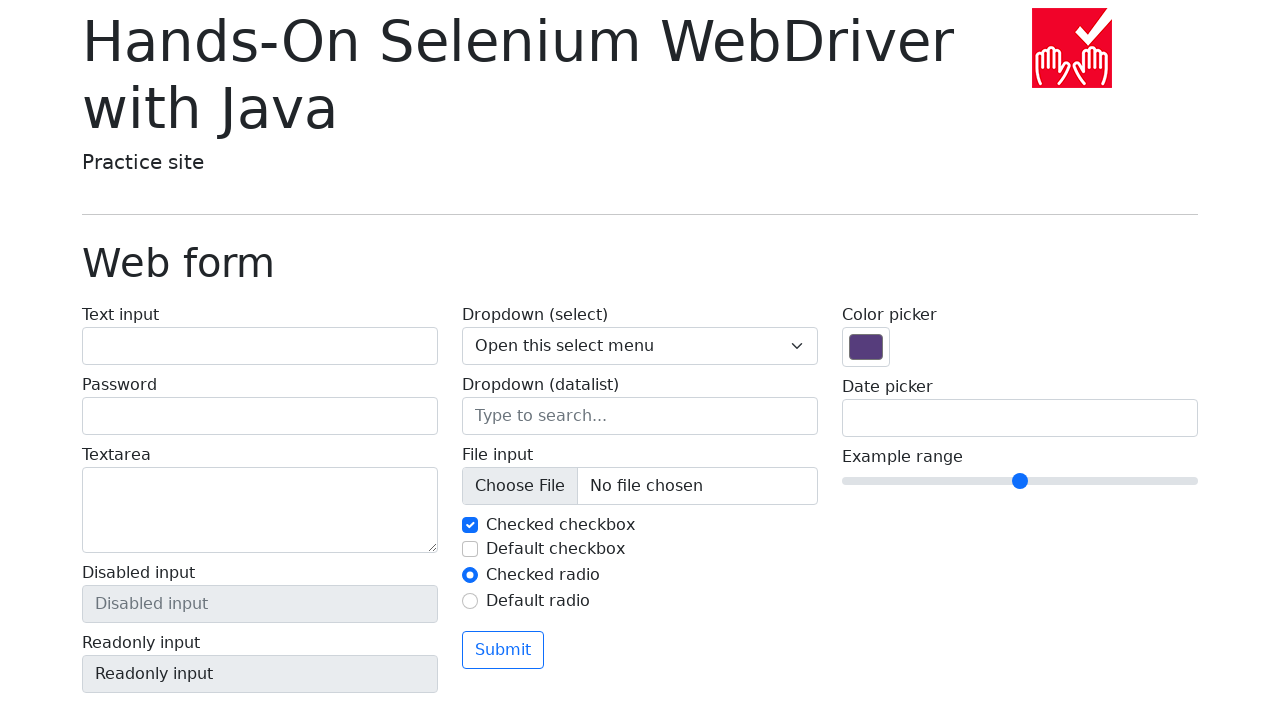

Located the page title element with class 'display-6'
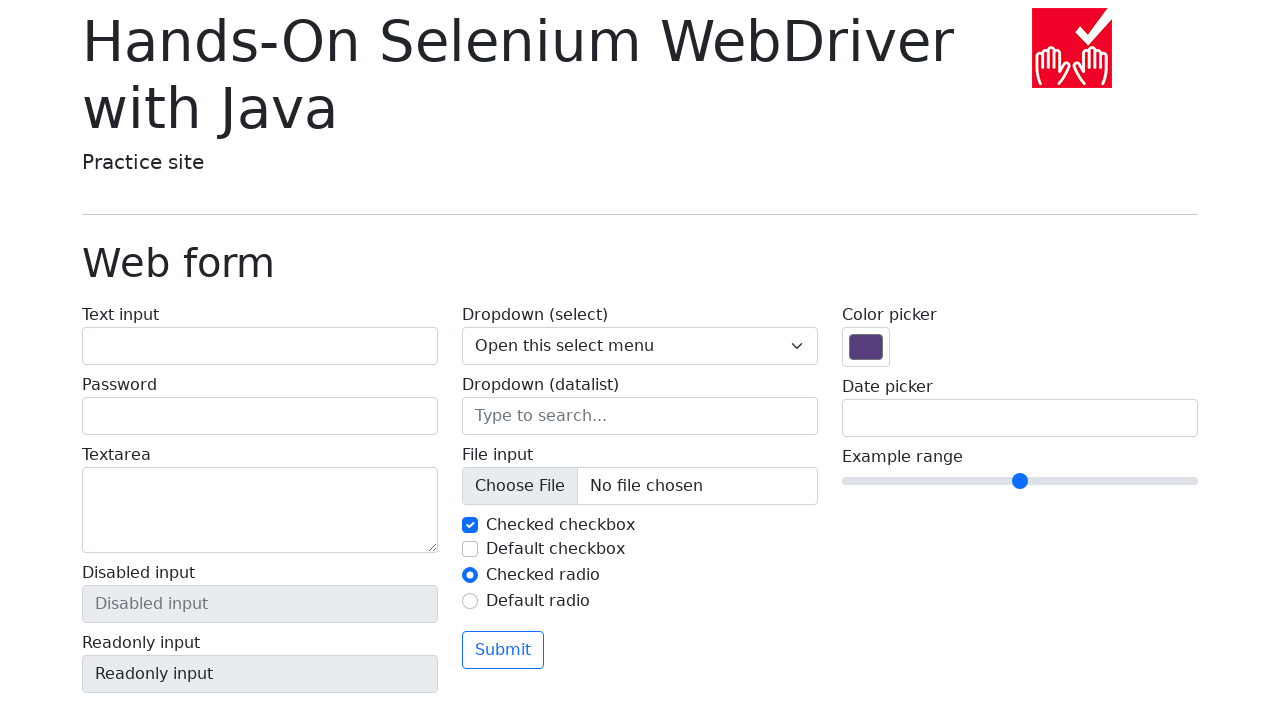

Verified page title is 'Web form'
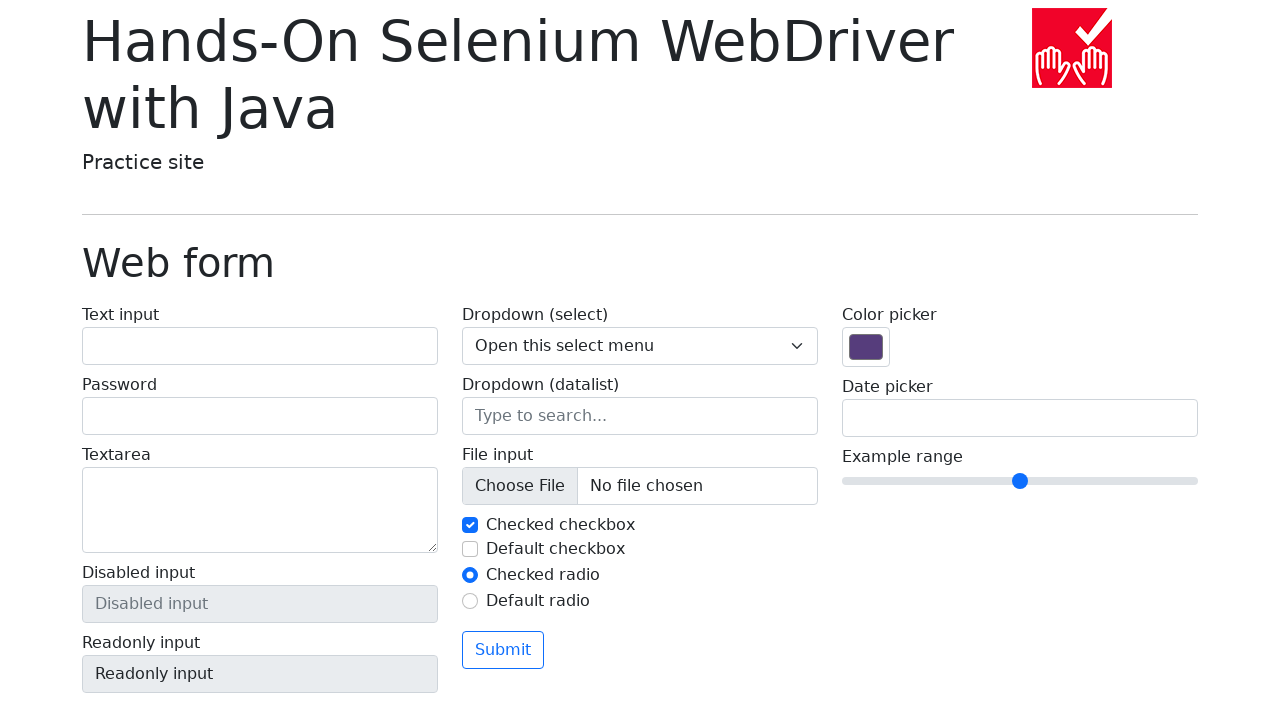

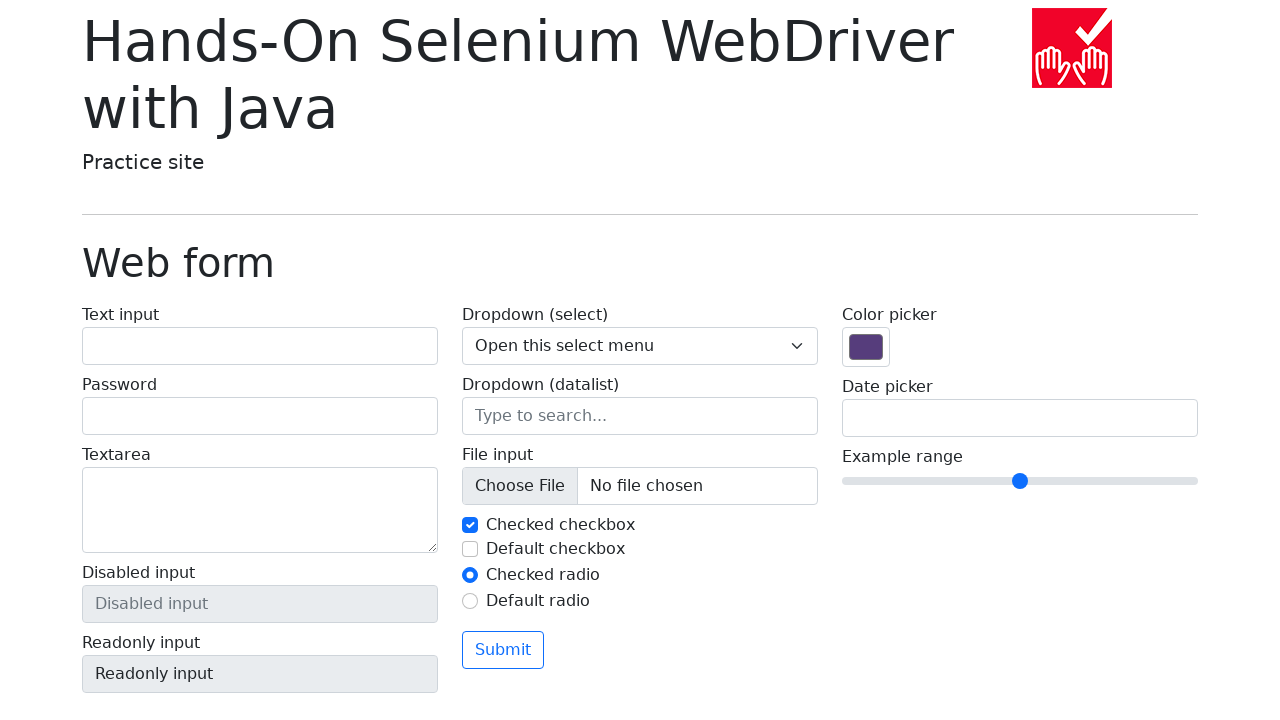